Tests JavaScript alert and confirm dialogs by entering name and clicking alert/confirm buttons

Starting URL: https://www.letskodeit.com/practice

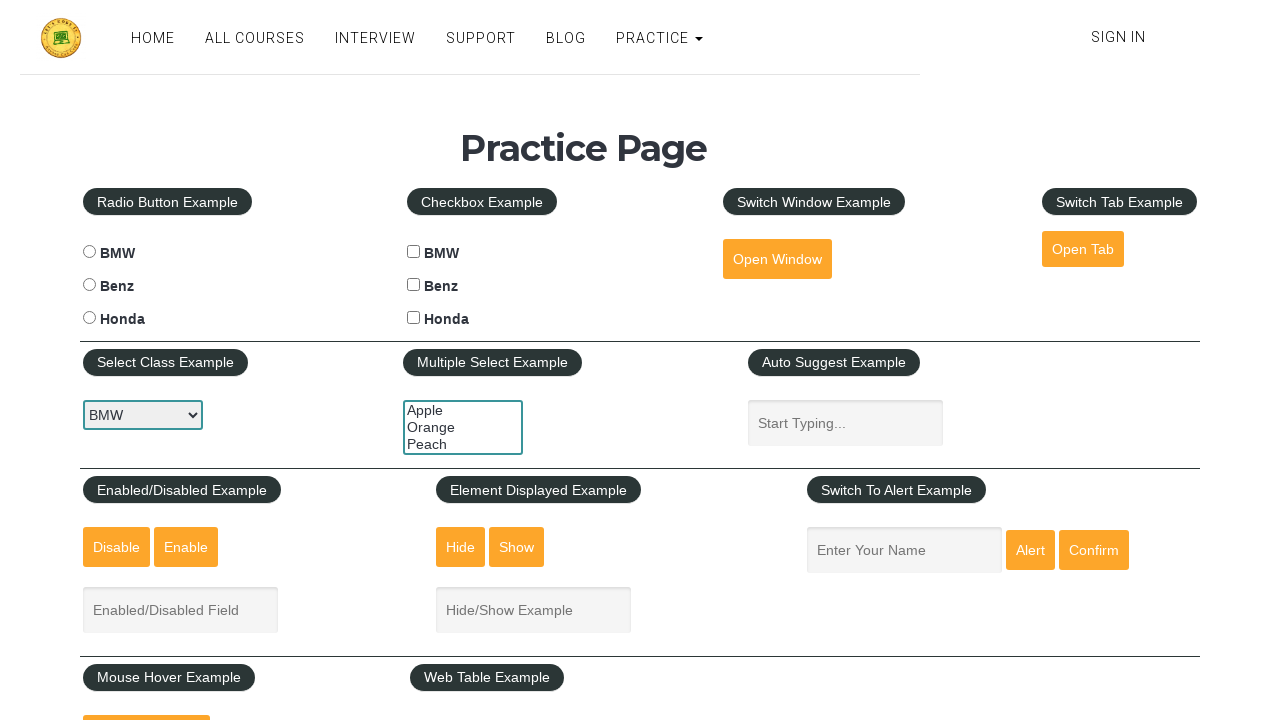

Filled name input field with 'testuser' on input[name='enter-name']
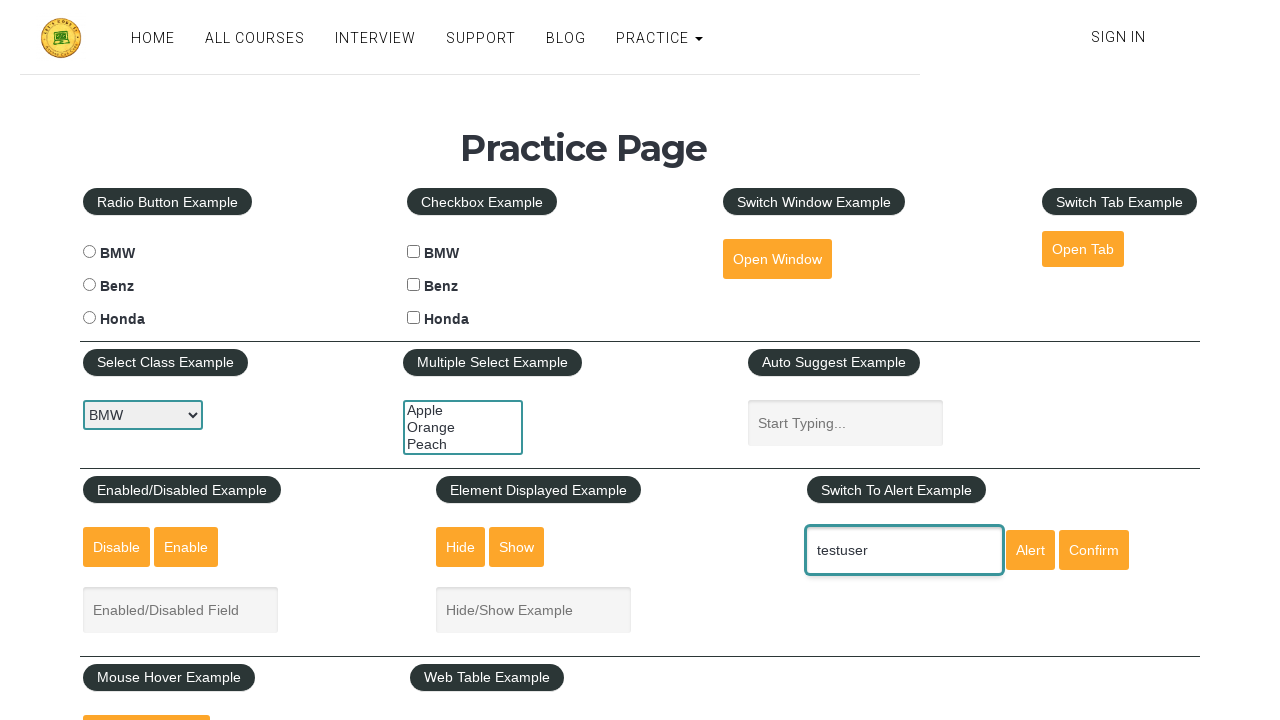

Set up dialog handler to dismiss alert
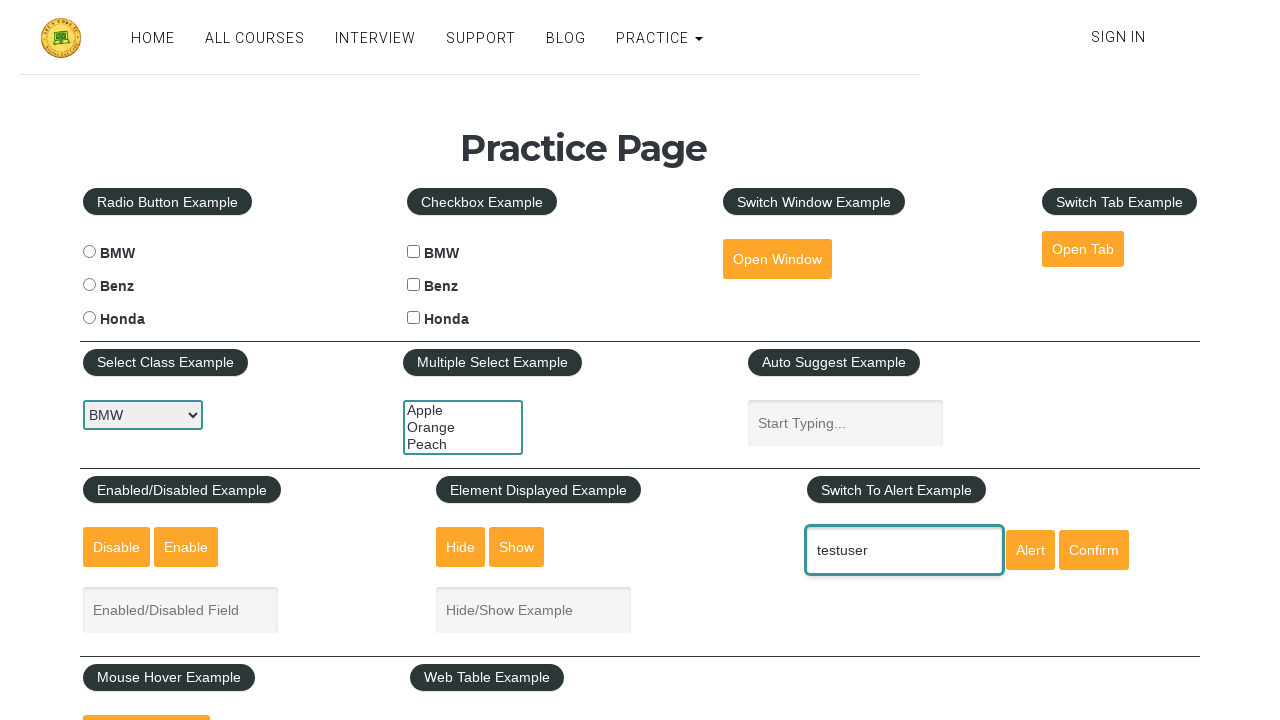

Clicked alert button and dismissed JavaScript alert dialog at (1030, 550) on input#alertbtn
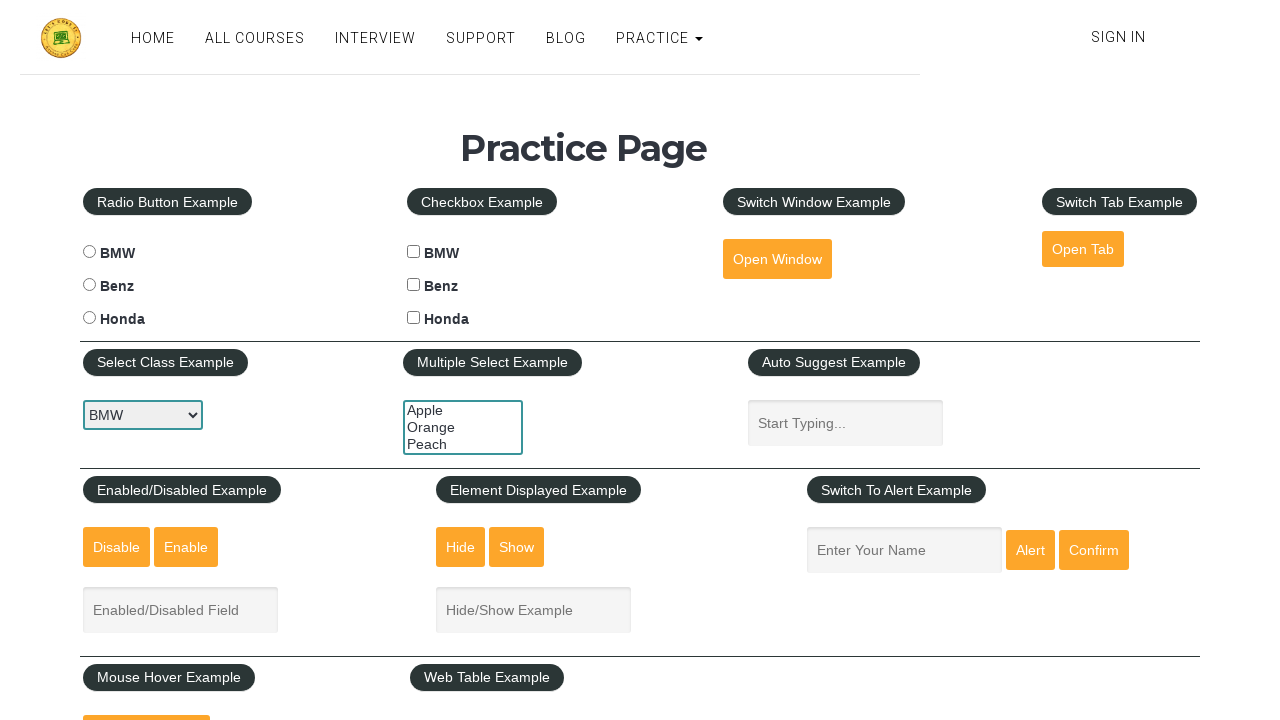

Filled name input field with 'testuser.r' on input[name='enter-name']
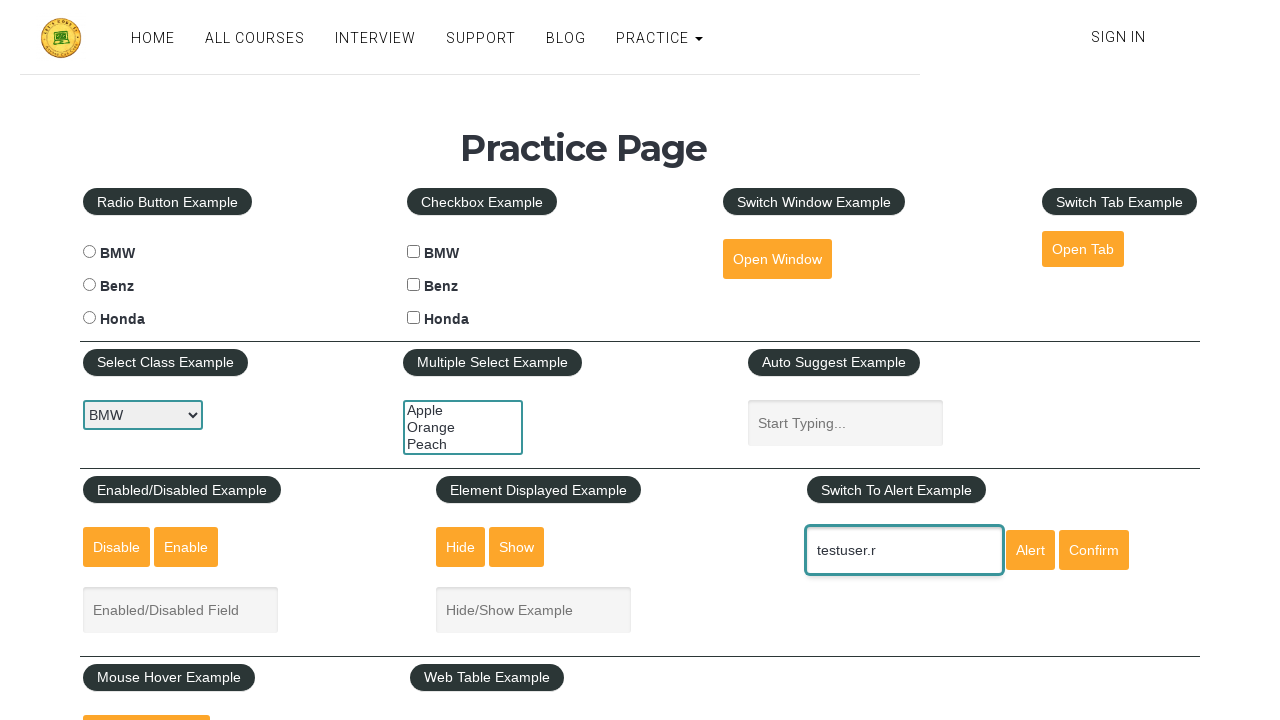

Set up dialog handler to dismiss confirm dialog
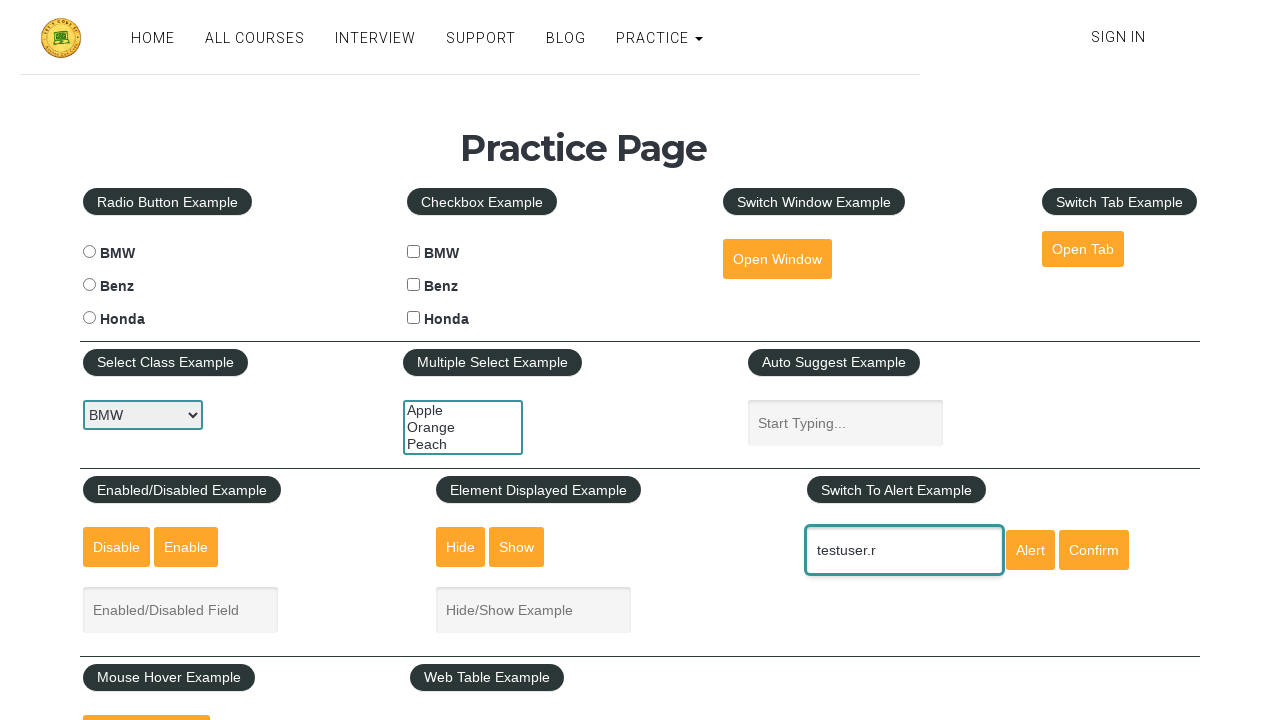

Clicked confirm button and dismissed JavaScript confirm dialog at (1094, 550) on input#confirmbtn
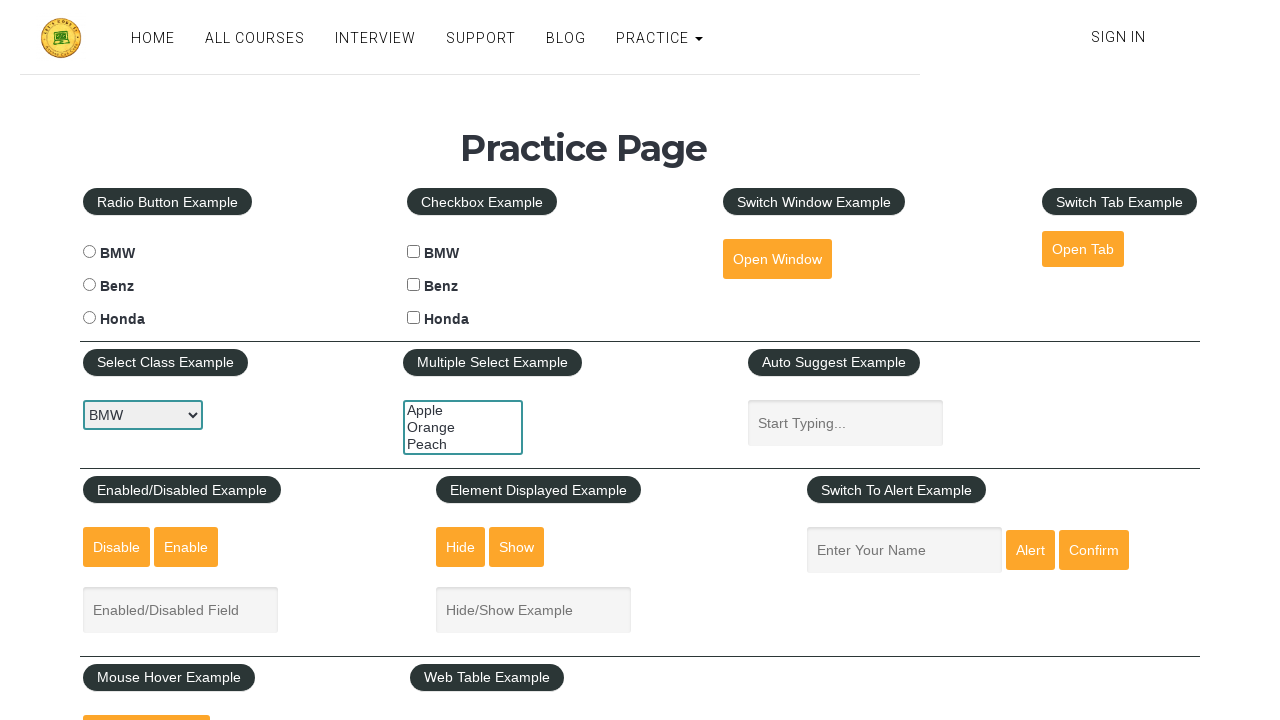

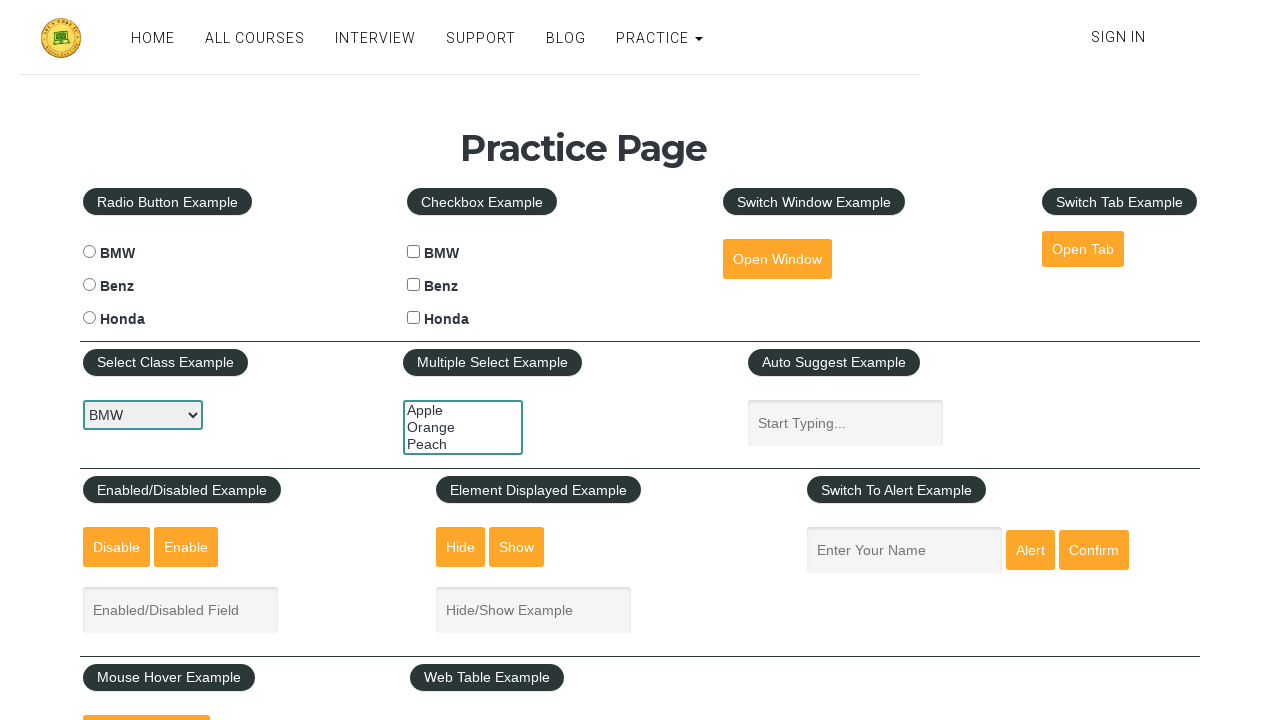